Tests Uber Eats homepage by entering a delivery address (Florida Gulf Coast University) in the location search box, selecting the first suggestion, and verifying the page loads correctly with the expected title.

Starting URL: https://www.ubereats.com

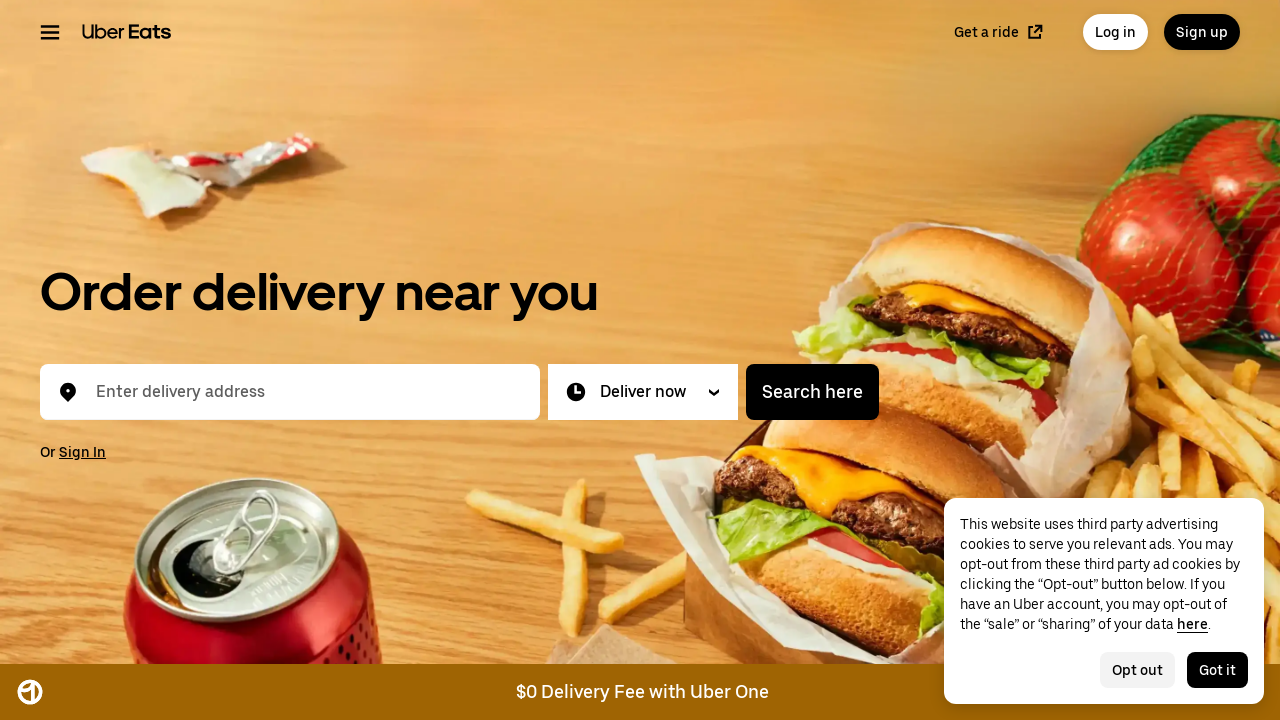

Waited for page to load (2000ms)
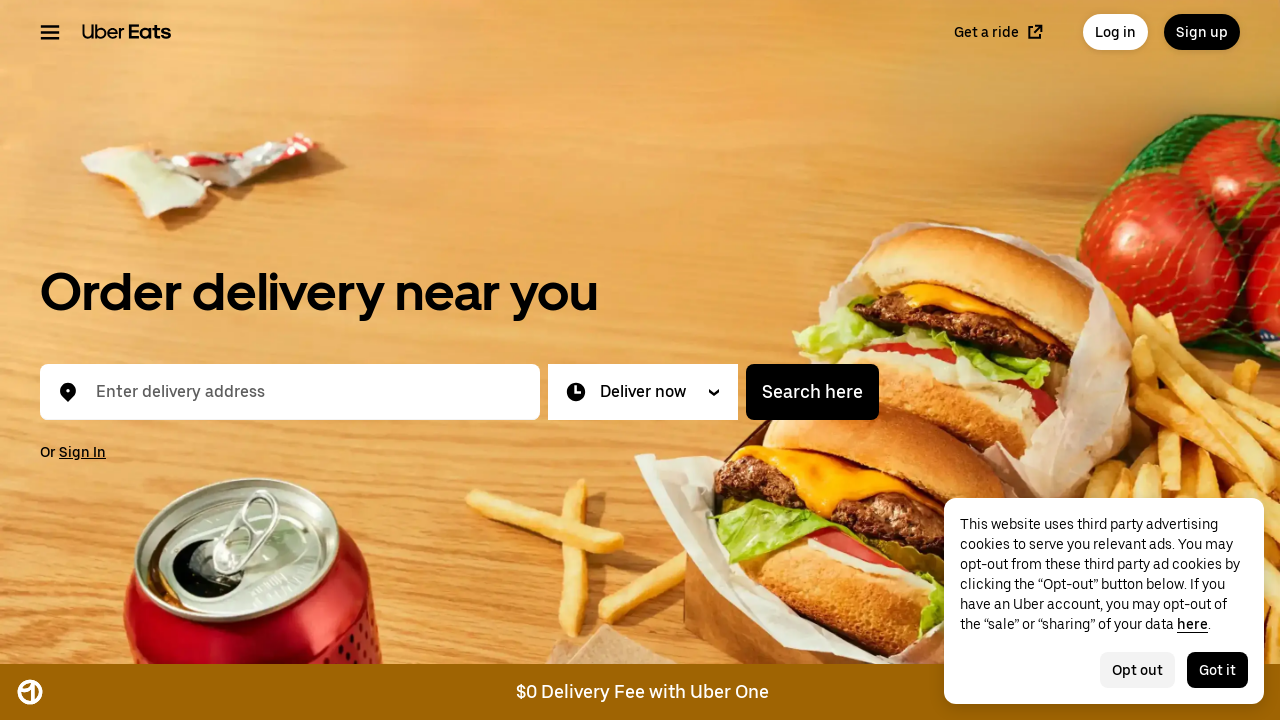

Located address input box
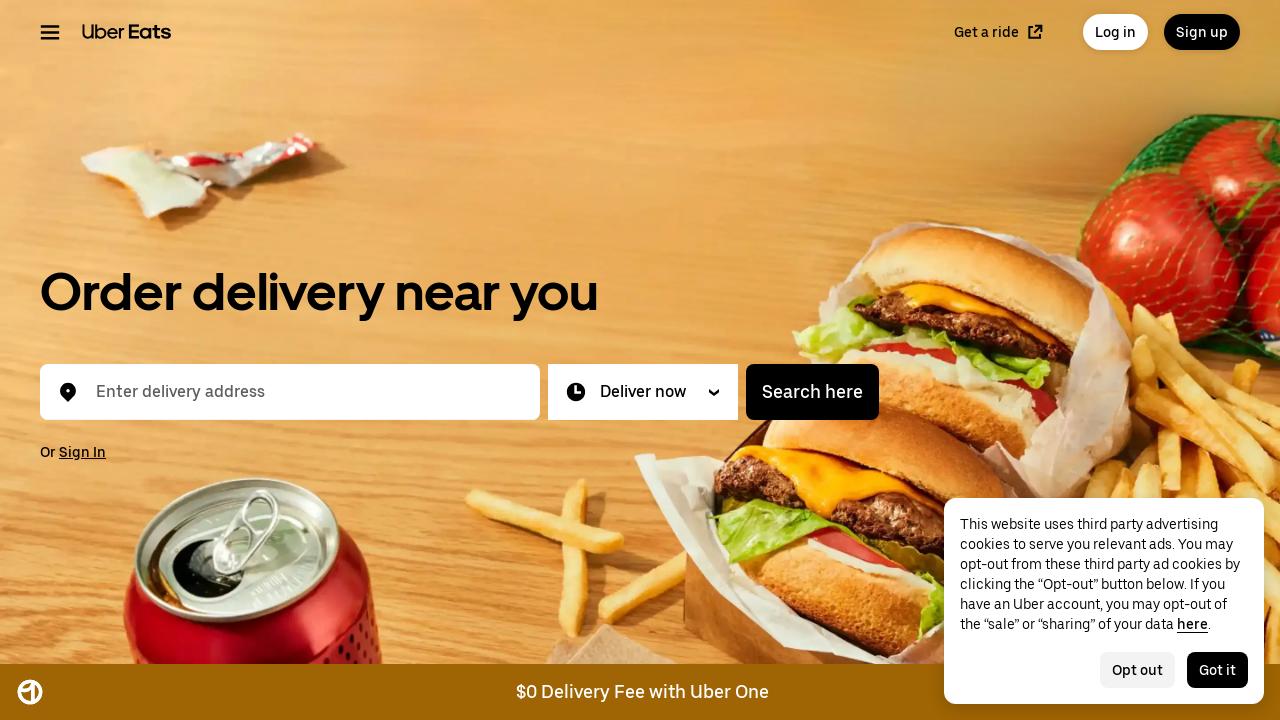

Typed non-breaking space to activate address input on #location-typeahead-home-input
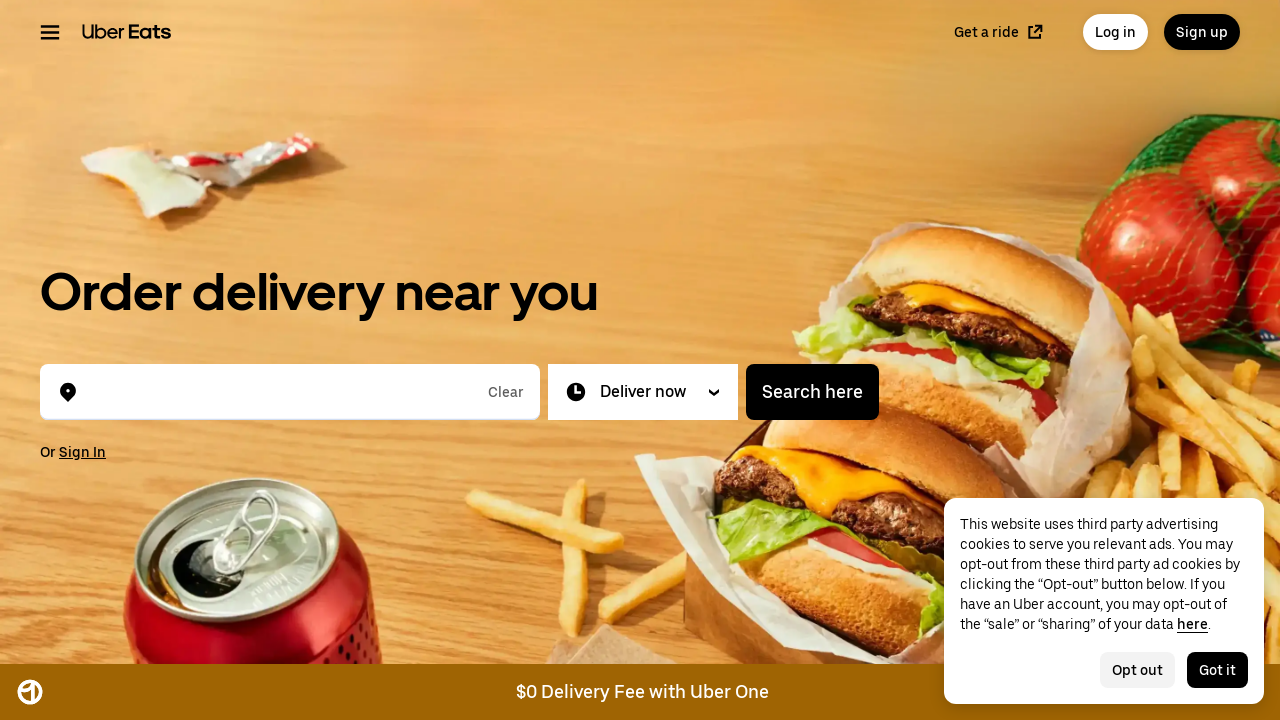

Waited 100ms for input activation
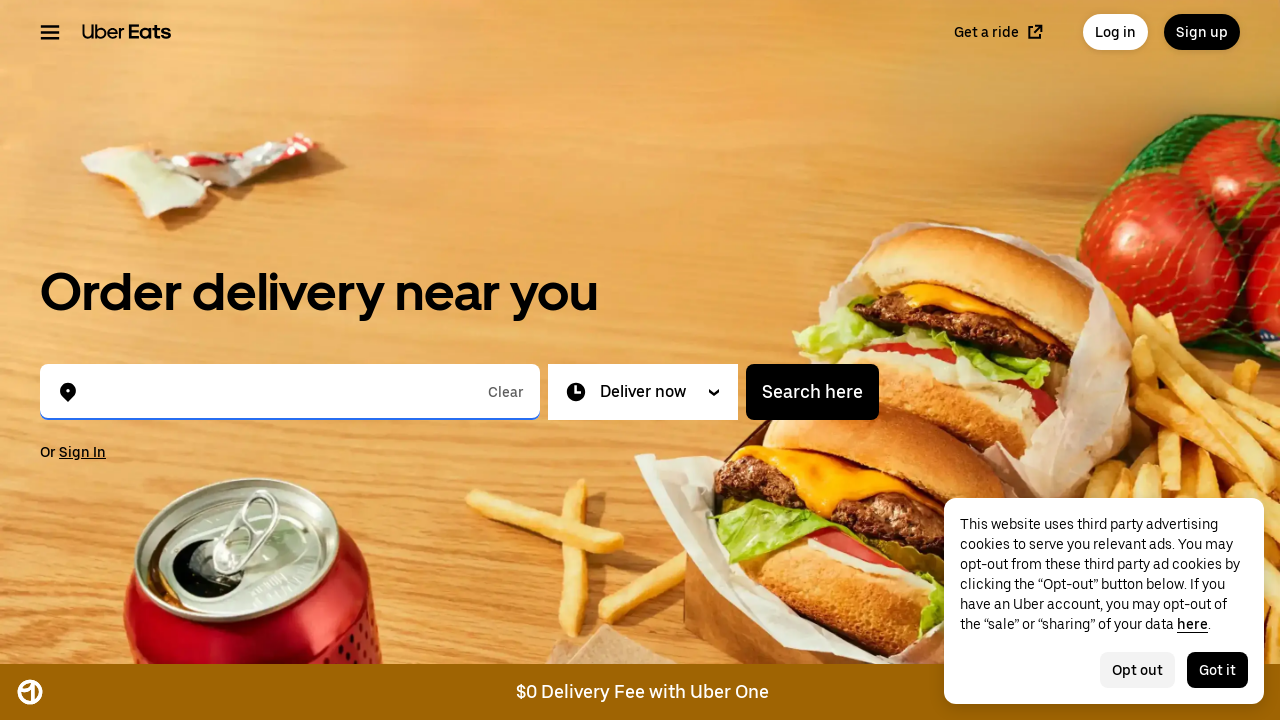

Filled address input with 'Florida Gulf Coast University' on #location-typeahead-home-input
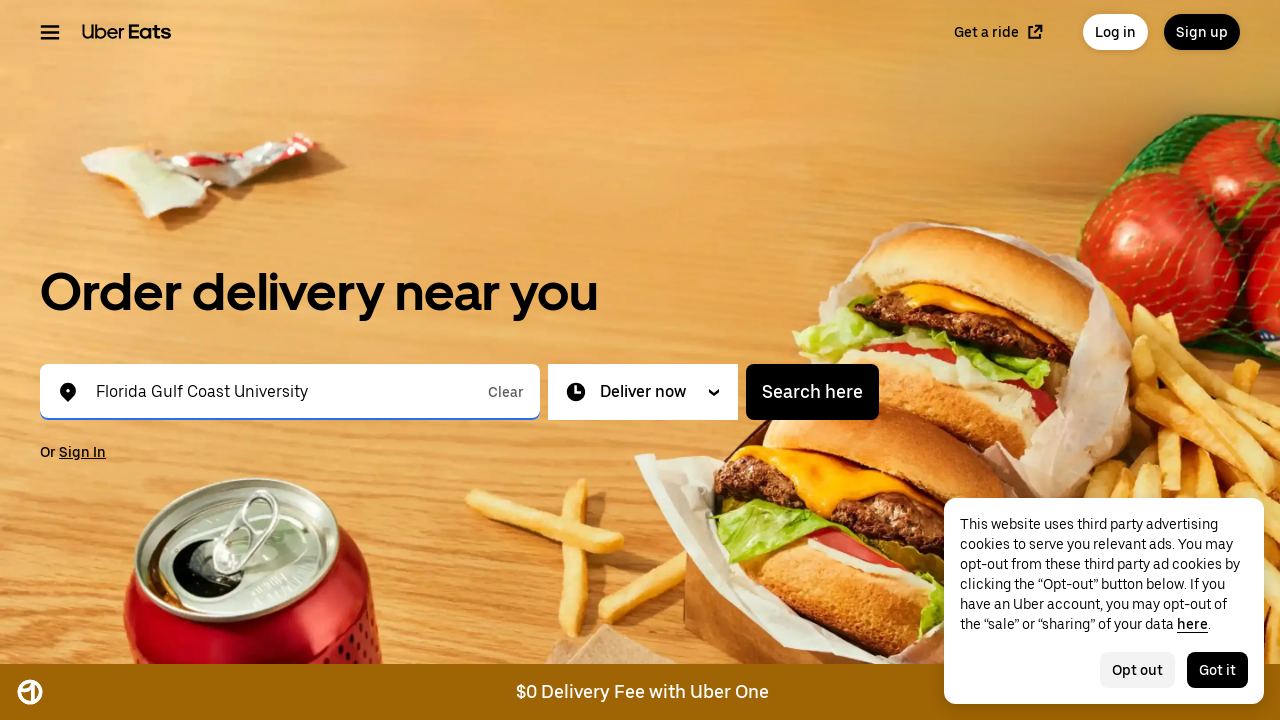

Waited for address suggestions to appear (2000ms)
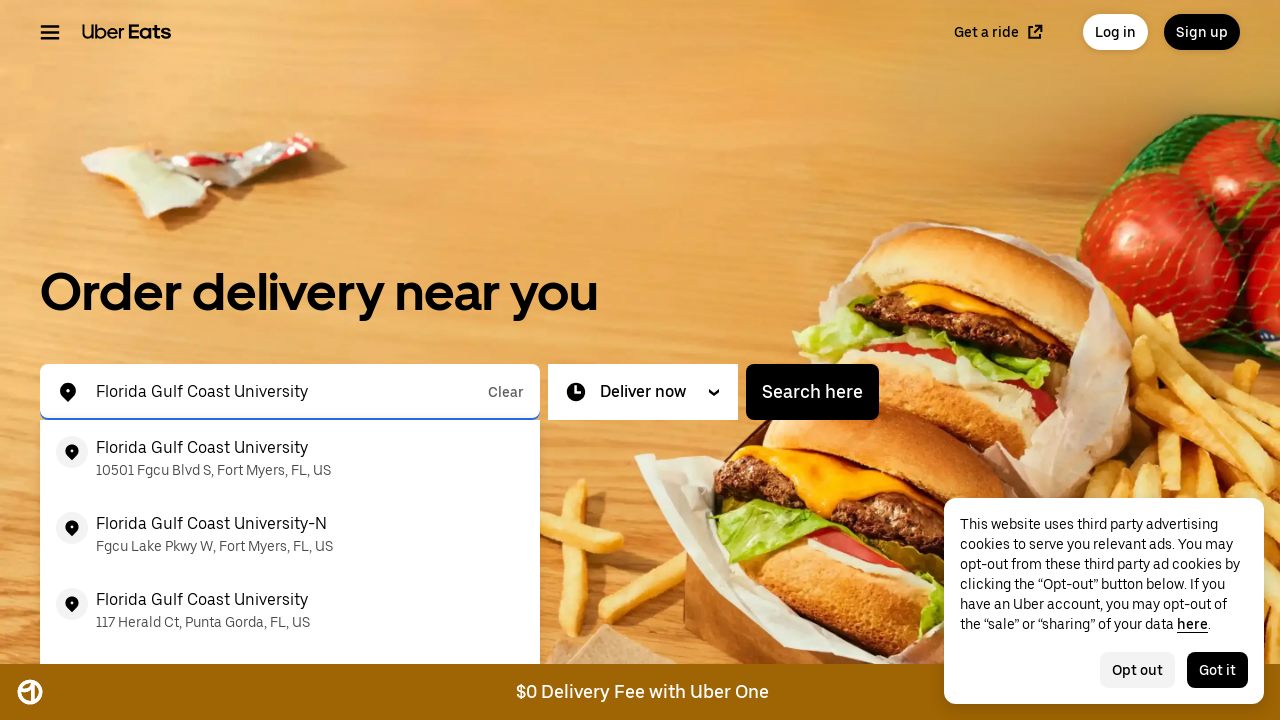

Pressed ArrowDown to select first suggestion on #location-typeahead-home-input
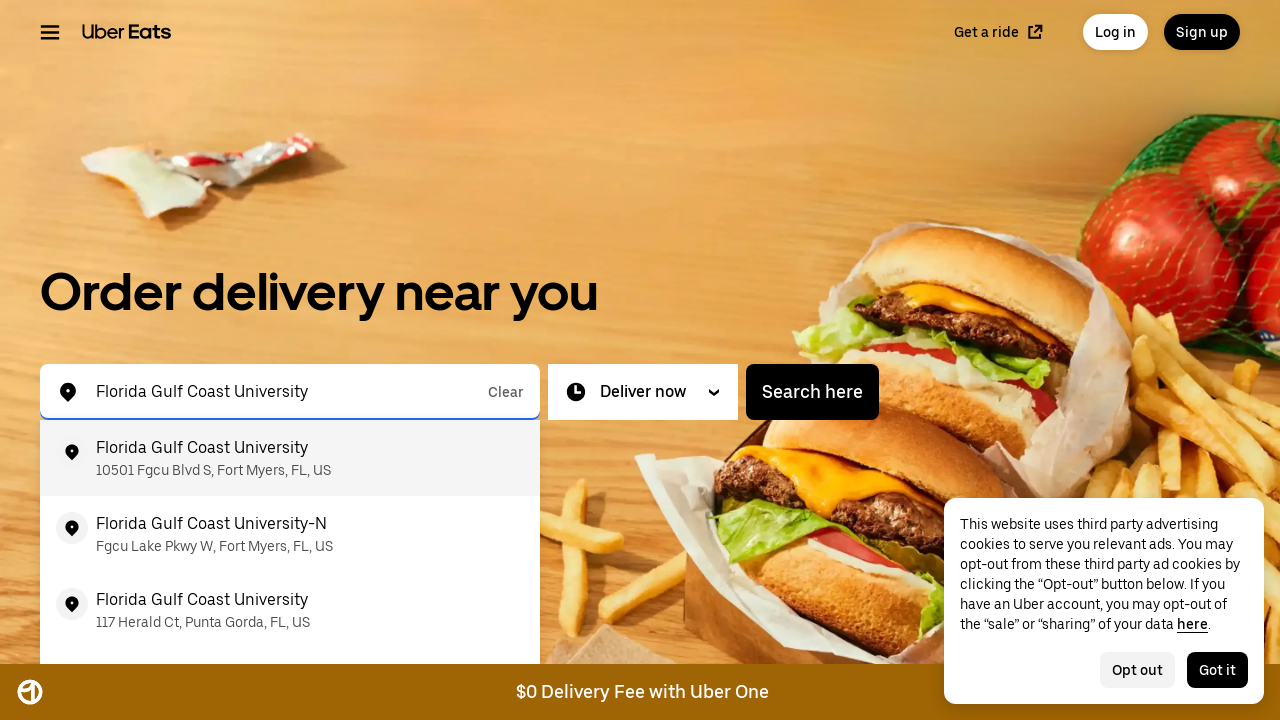

Pressed Enter to confirm address selection on #location-typeahead-home-input
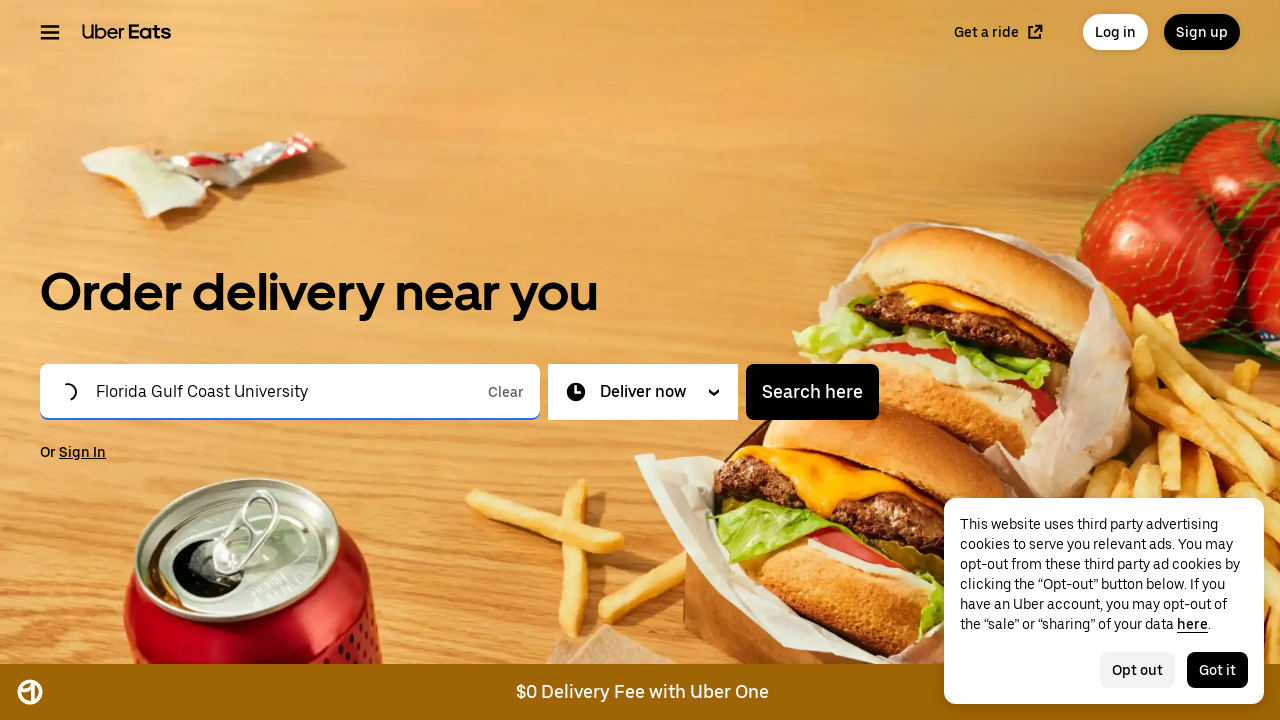

Waited for page to load after address selection (5000ms)
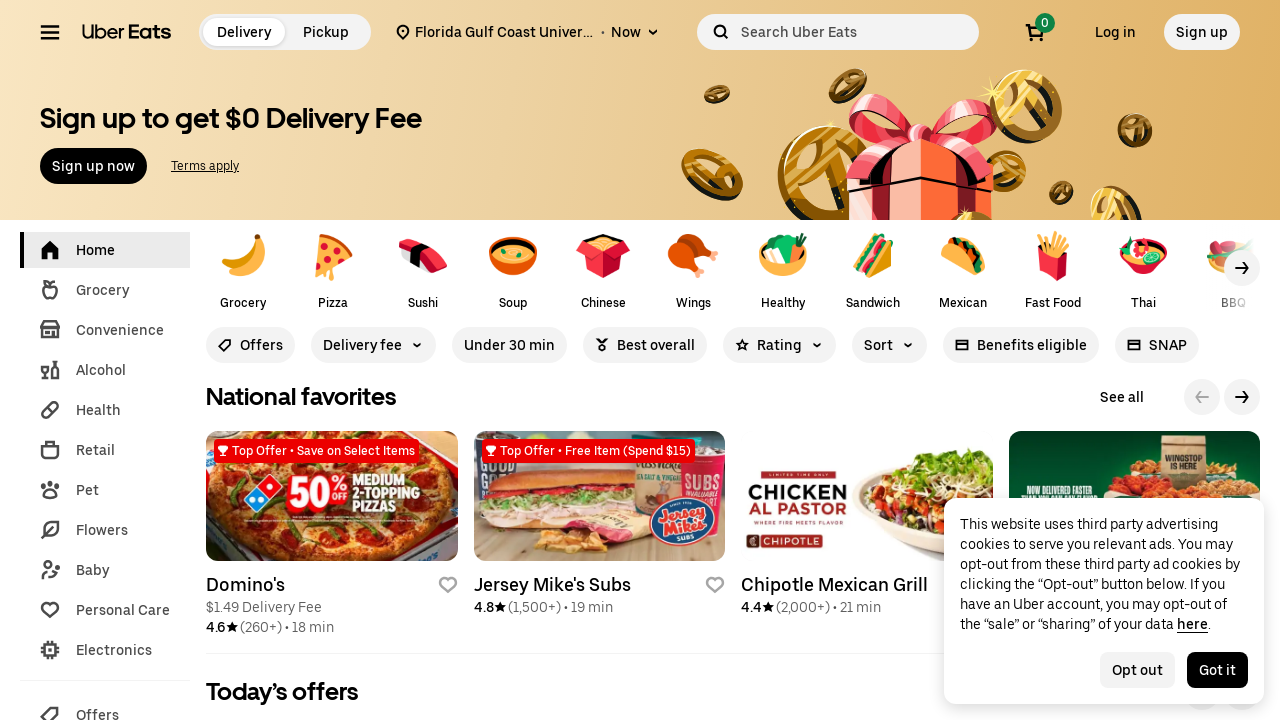

Verified page title is 'Order Food Online | Food Delivery App | Uber Eats'
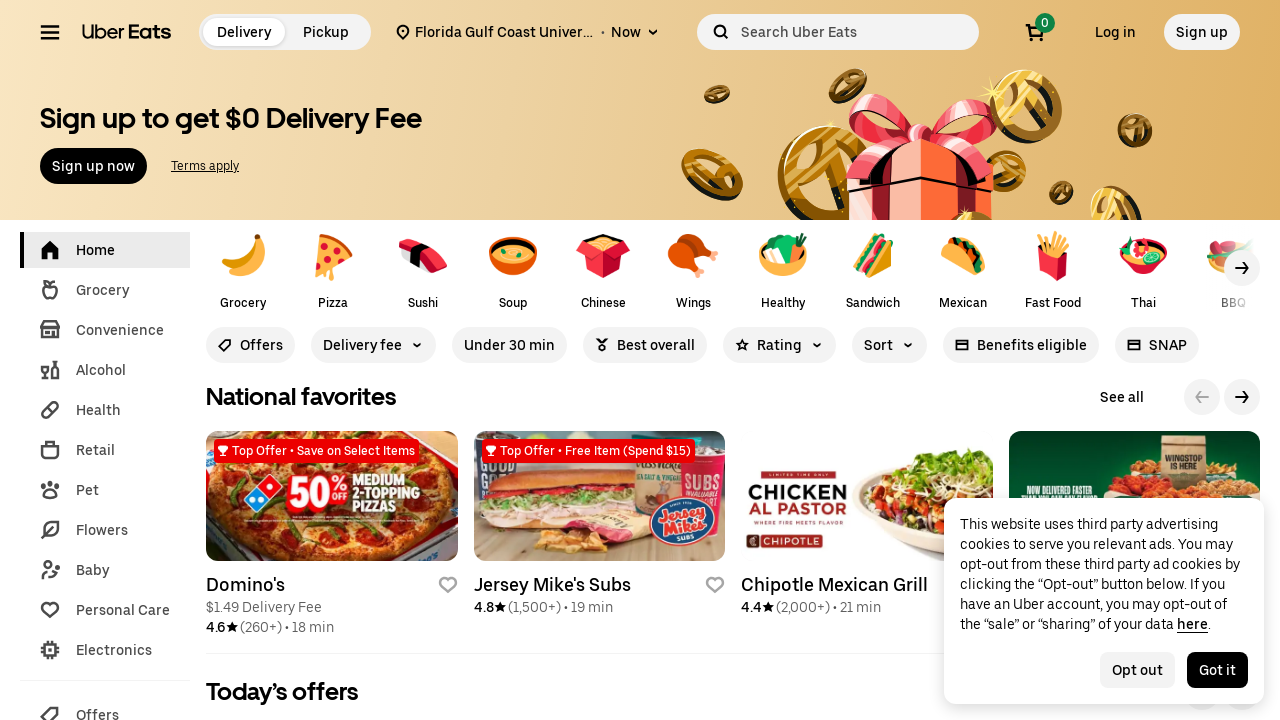

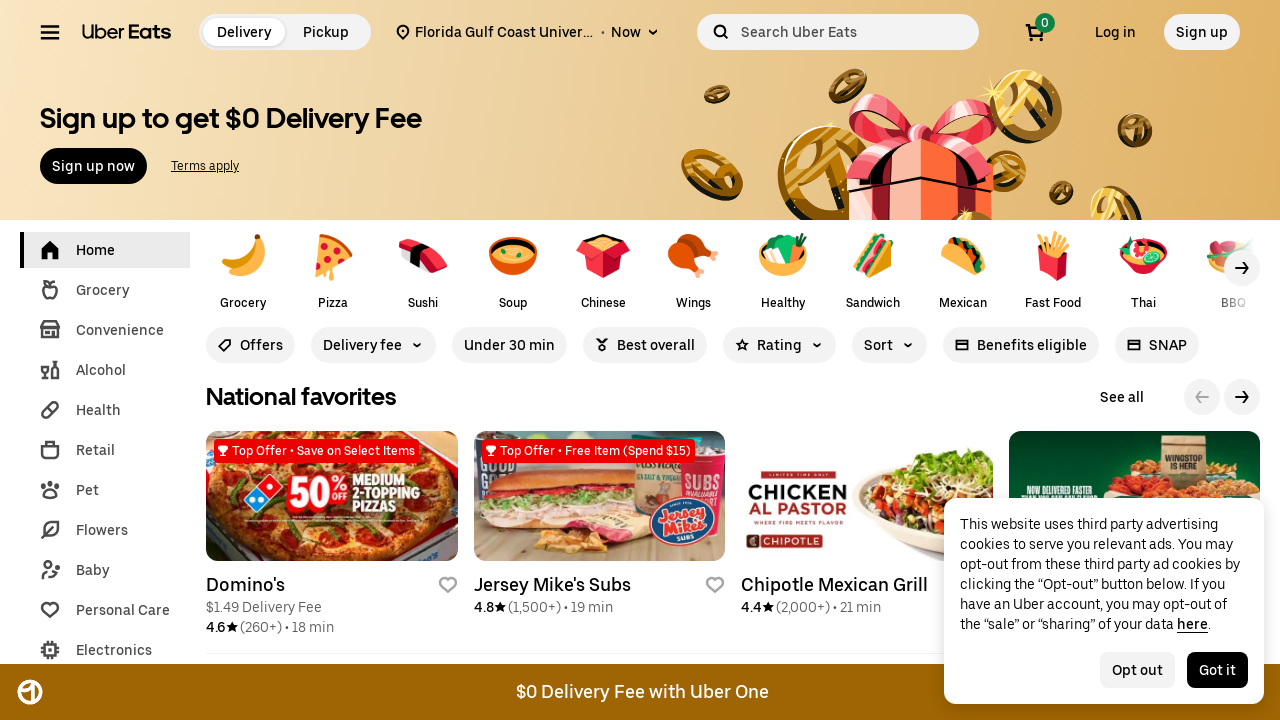